Launches the Yamaha India bikes page and verifies successful navigation to the website

Starting URL: https://www.yamaha-motor-india.com/yamaha-bikes.html

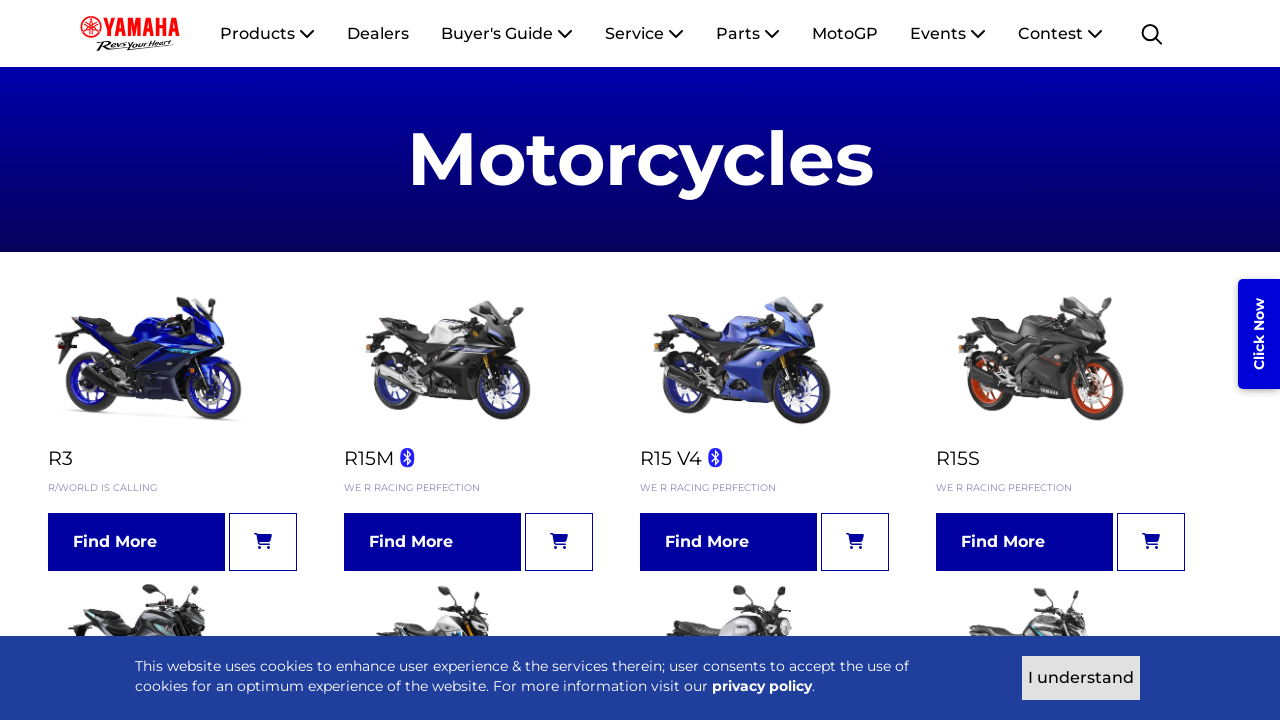

Navigated to Yamaha India bikes page
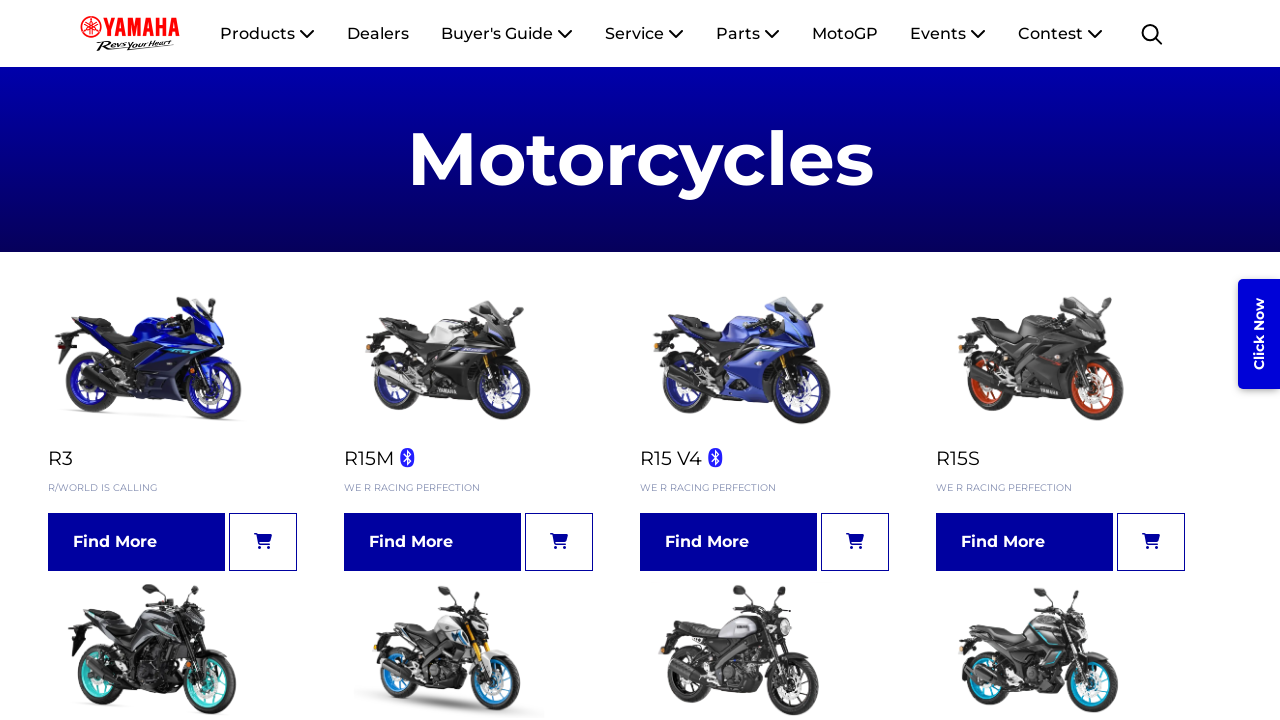

Page DOM content loaded successfully
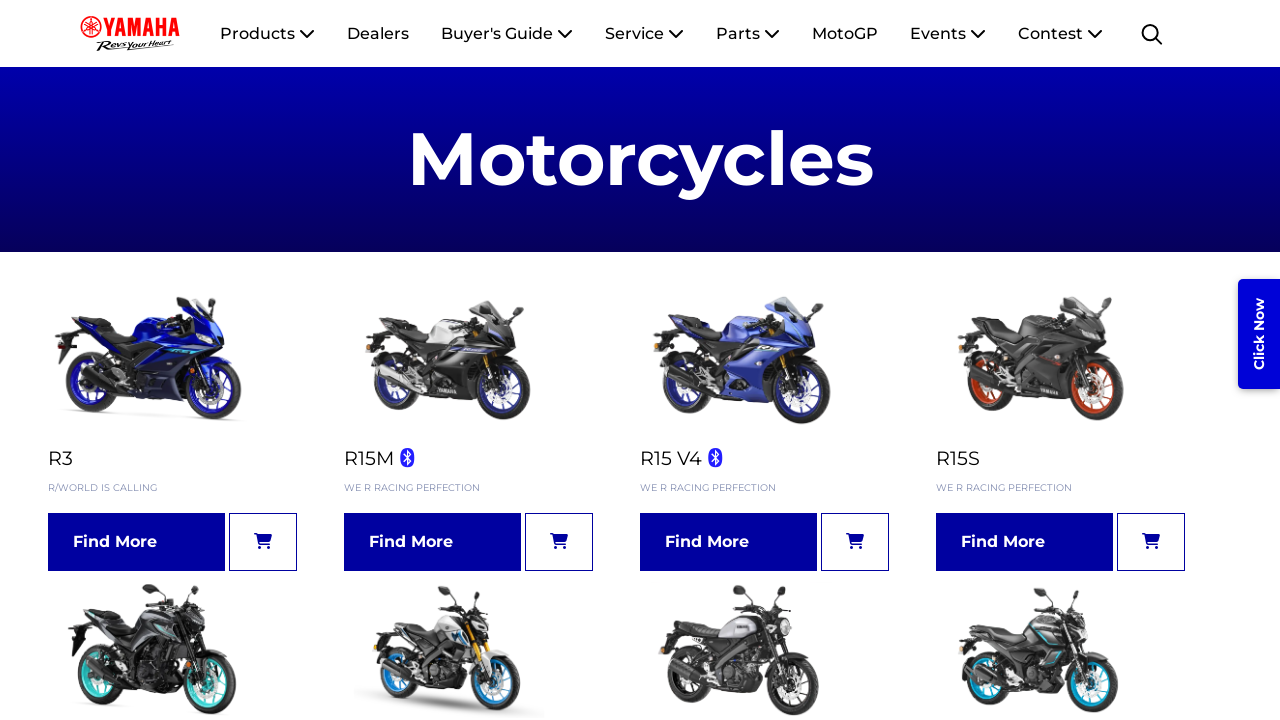

Verified successful navigation to Yamaha bikes page
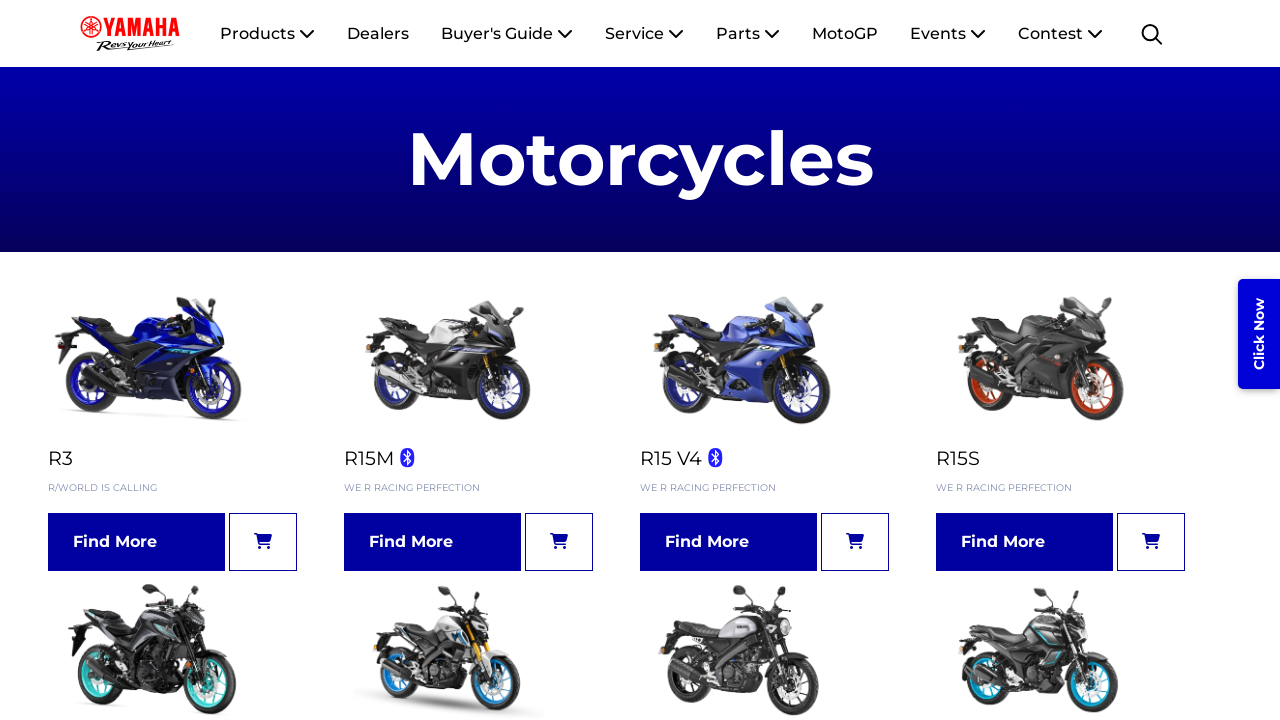

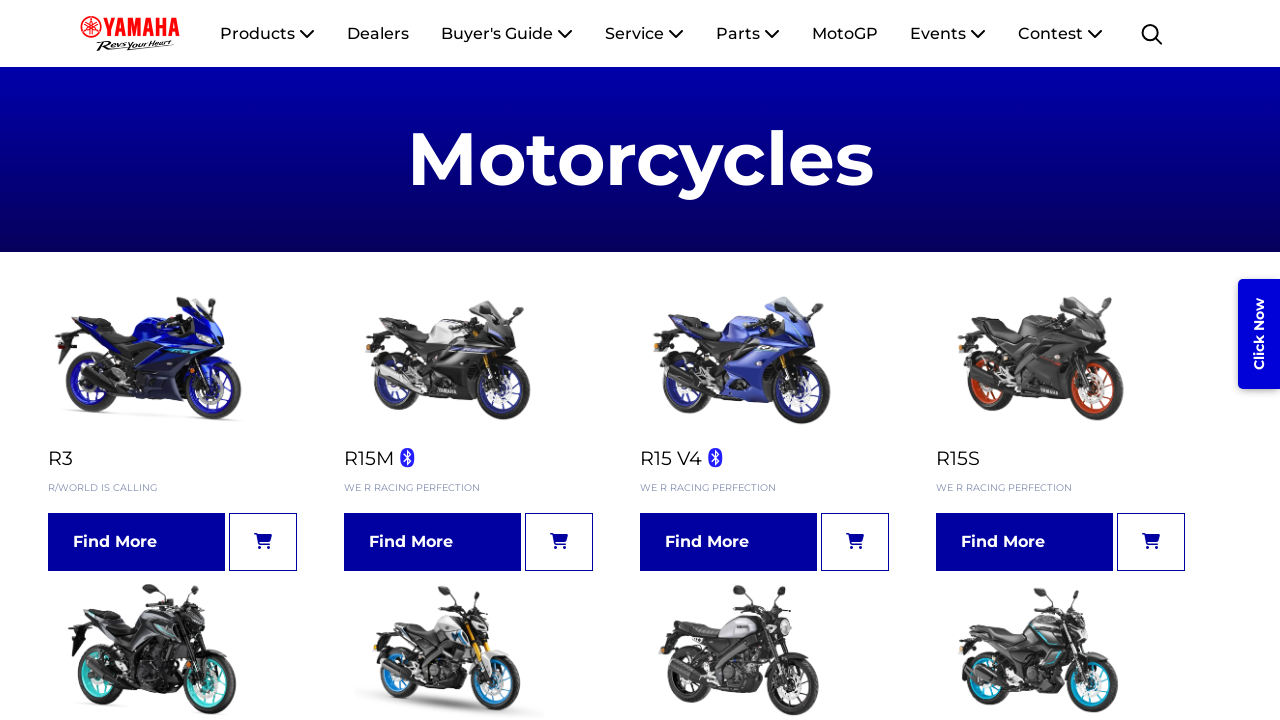